Tests that the clear completed button displays the correct text

Starting URL: https://demo.playwright.dev/todomvc

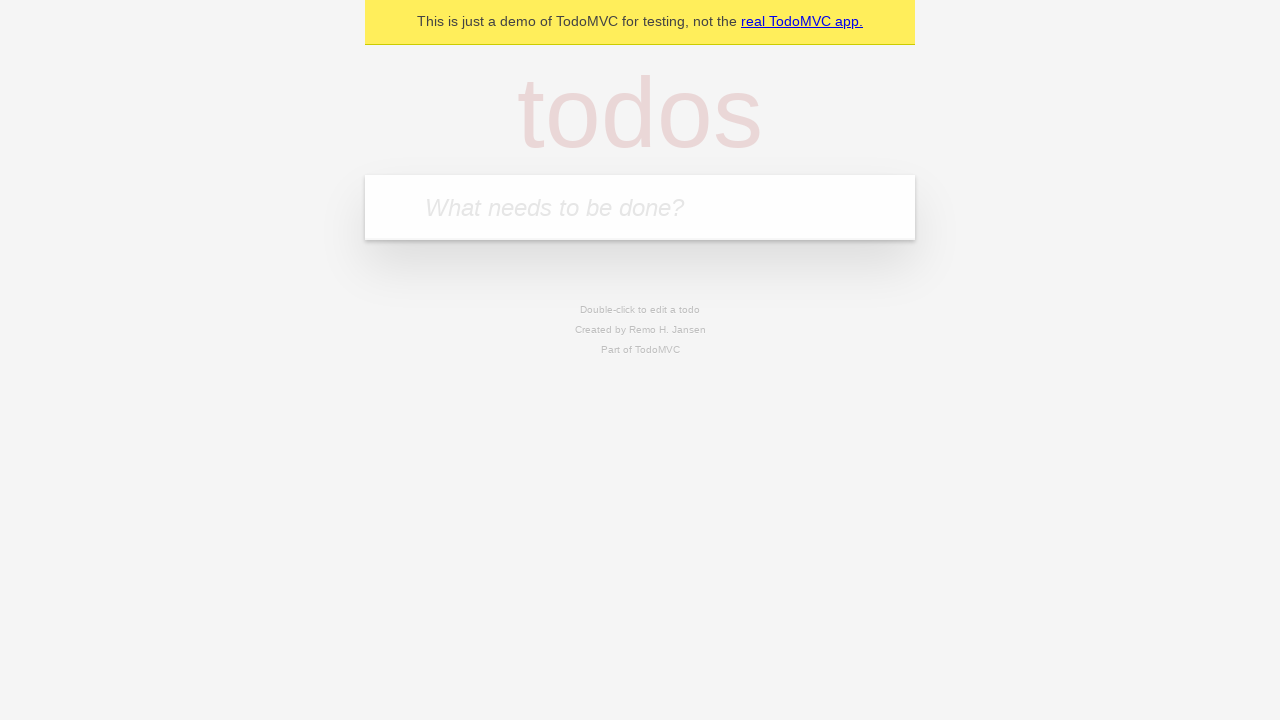

Filled new todo input with 'buy some cheese' on .new-todo
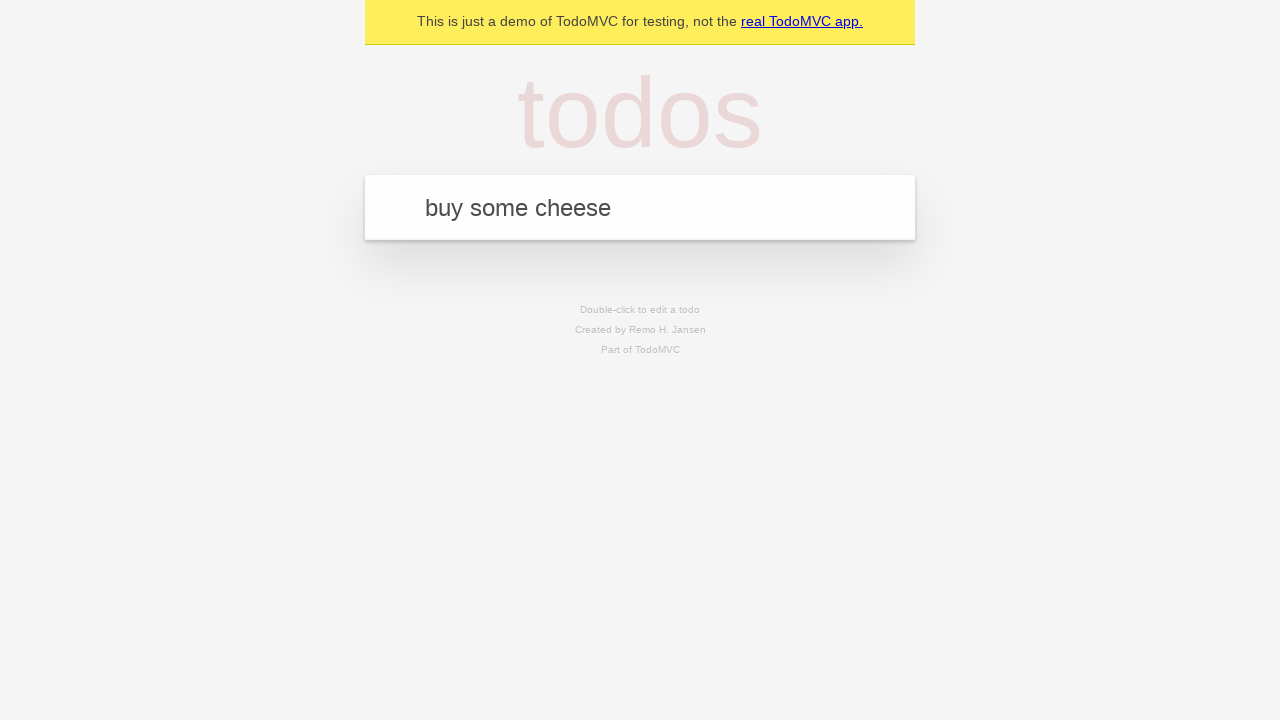

Pressed Enter to create first todo on .new-todo
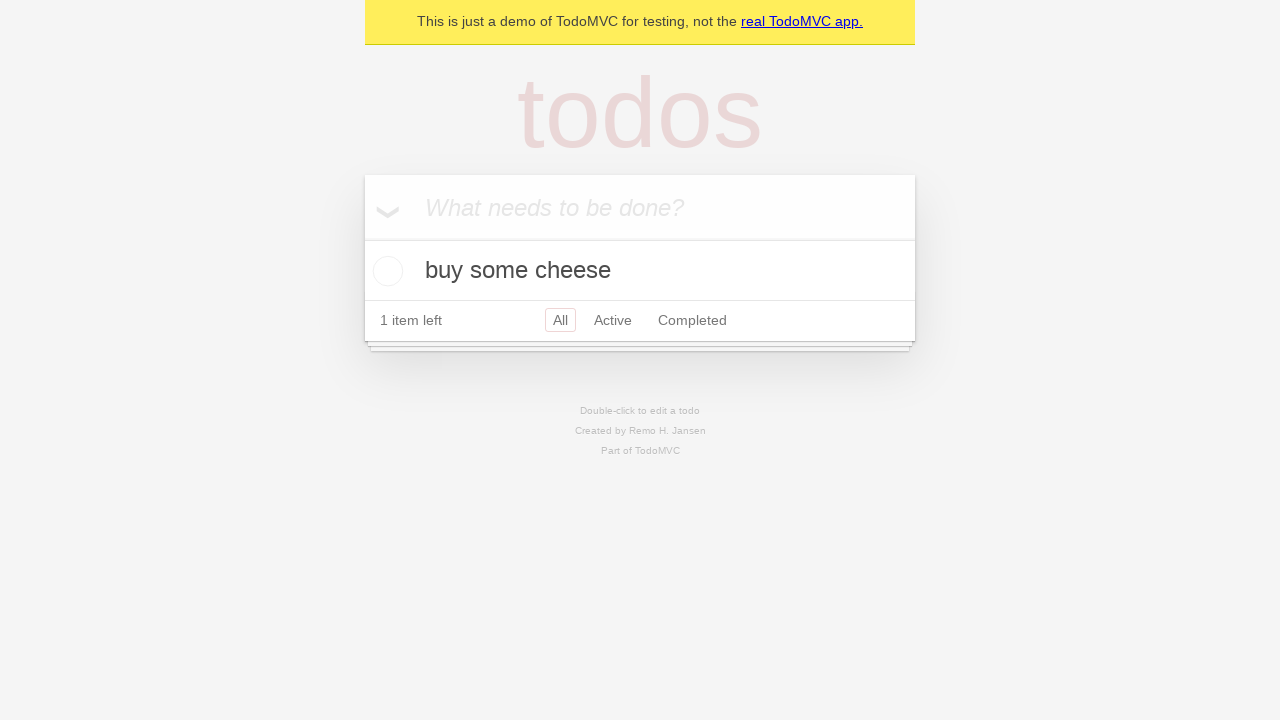

Filled new todo input with 'feed the cat' on .new-todo
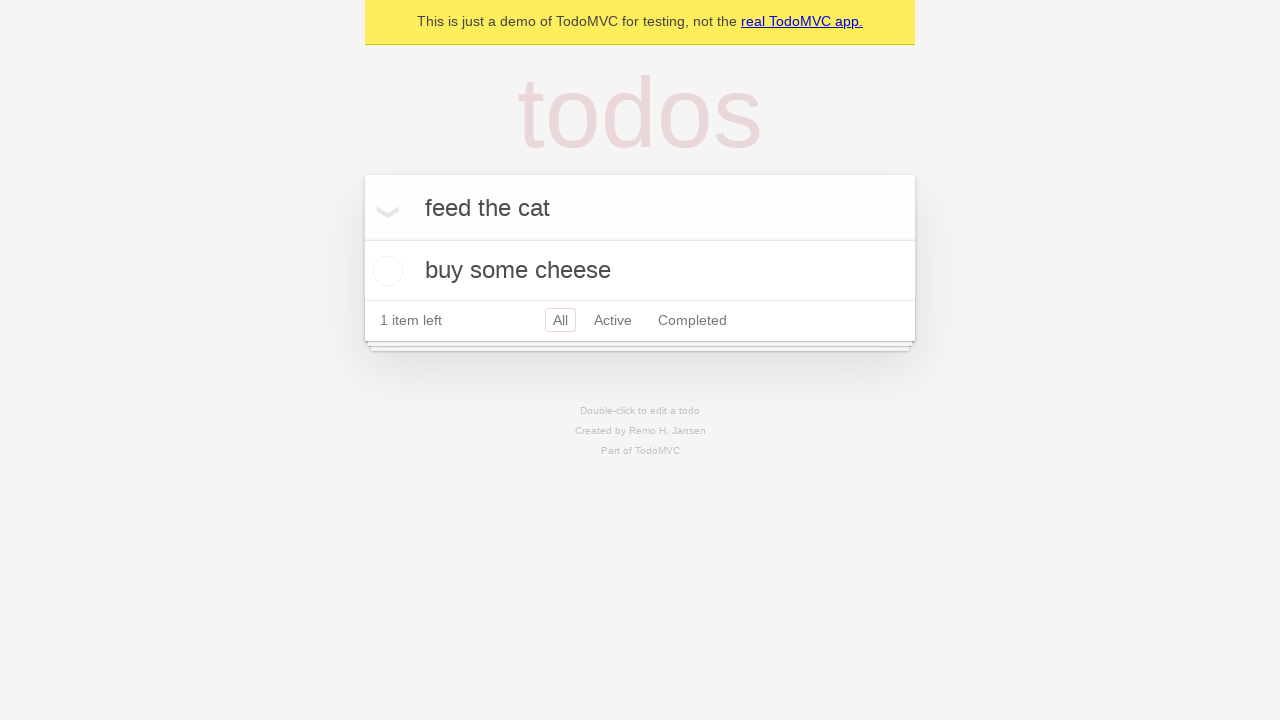

Pressed Enter to create second todo on .new-todo
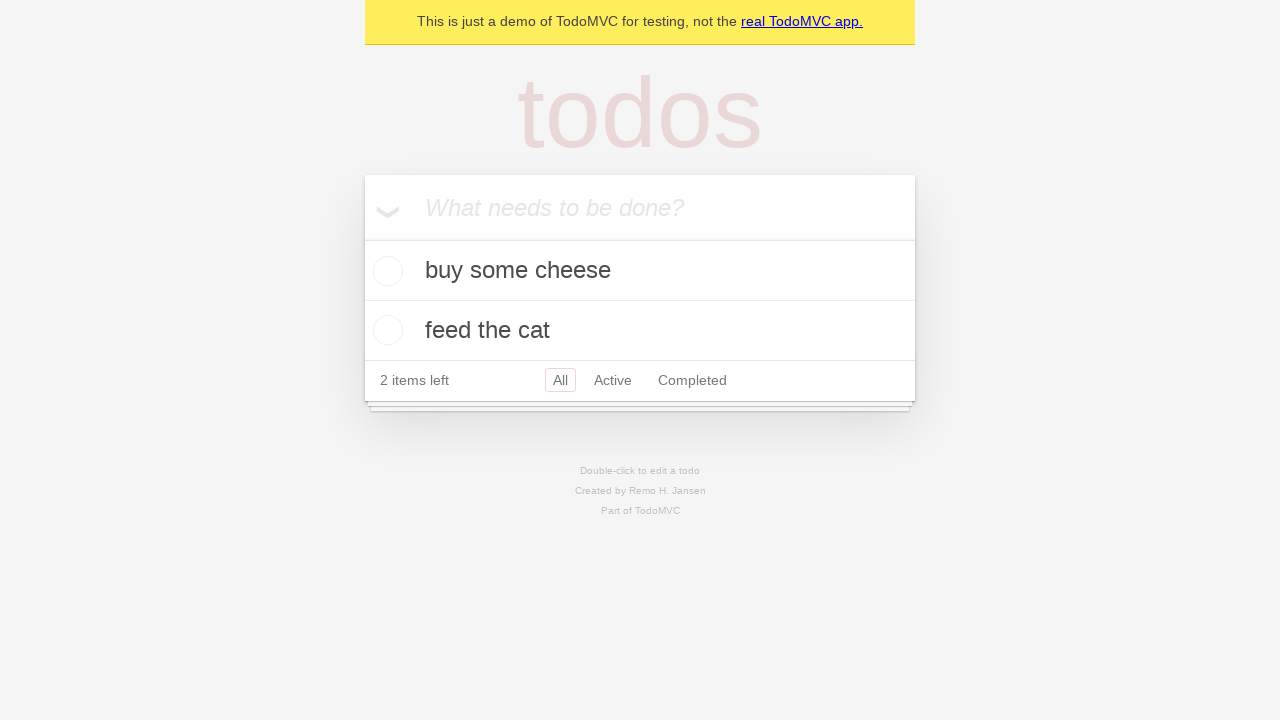

Filled new todo input with 'book a doctors appointment' on .new-todo
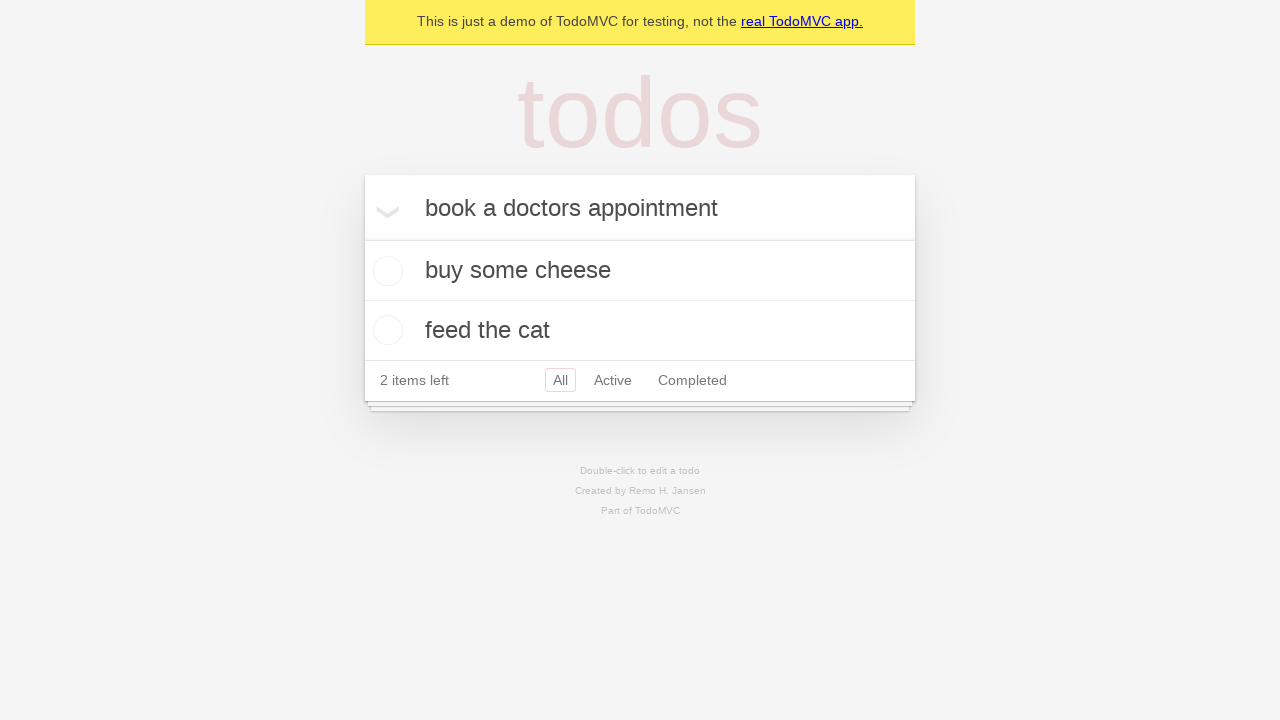

Pressed Enter to create third todo on .new-todo
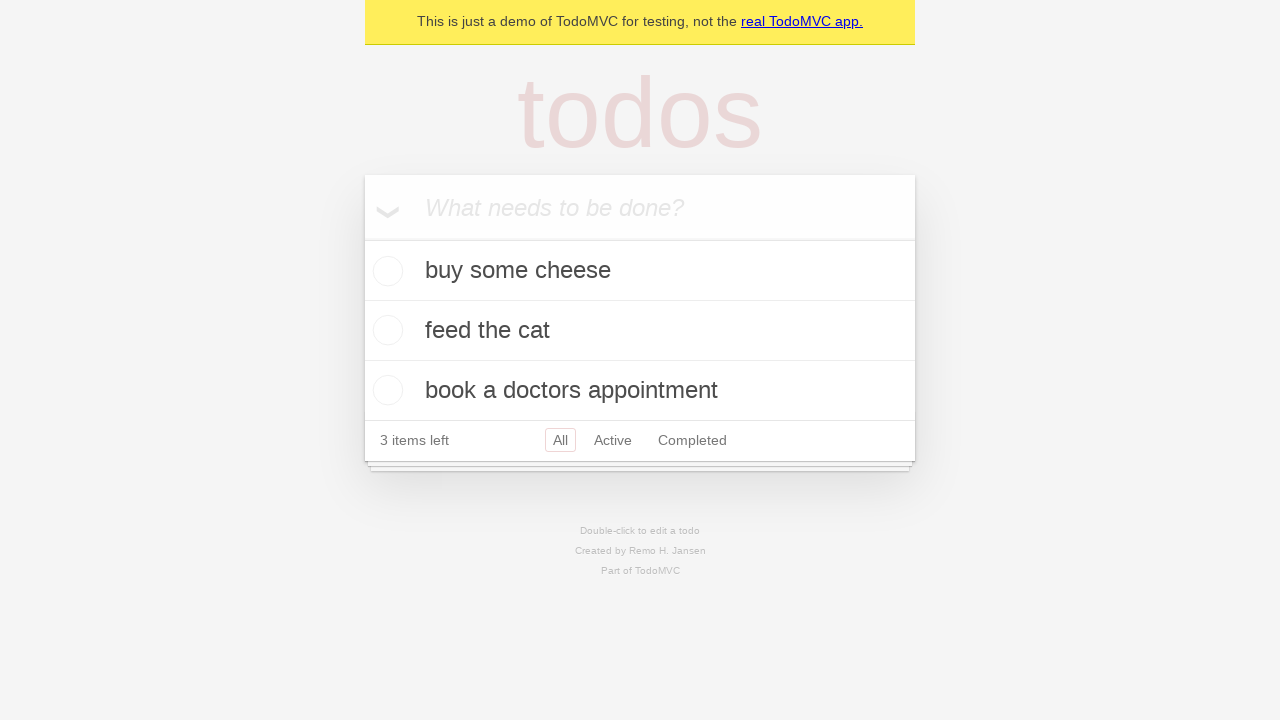

Waited for all three todo items to be created
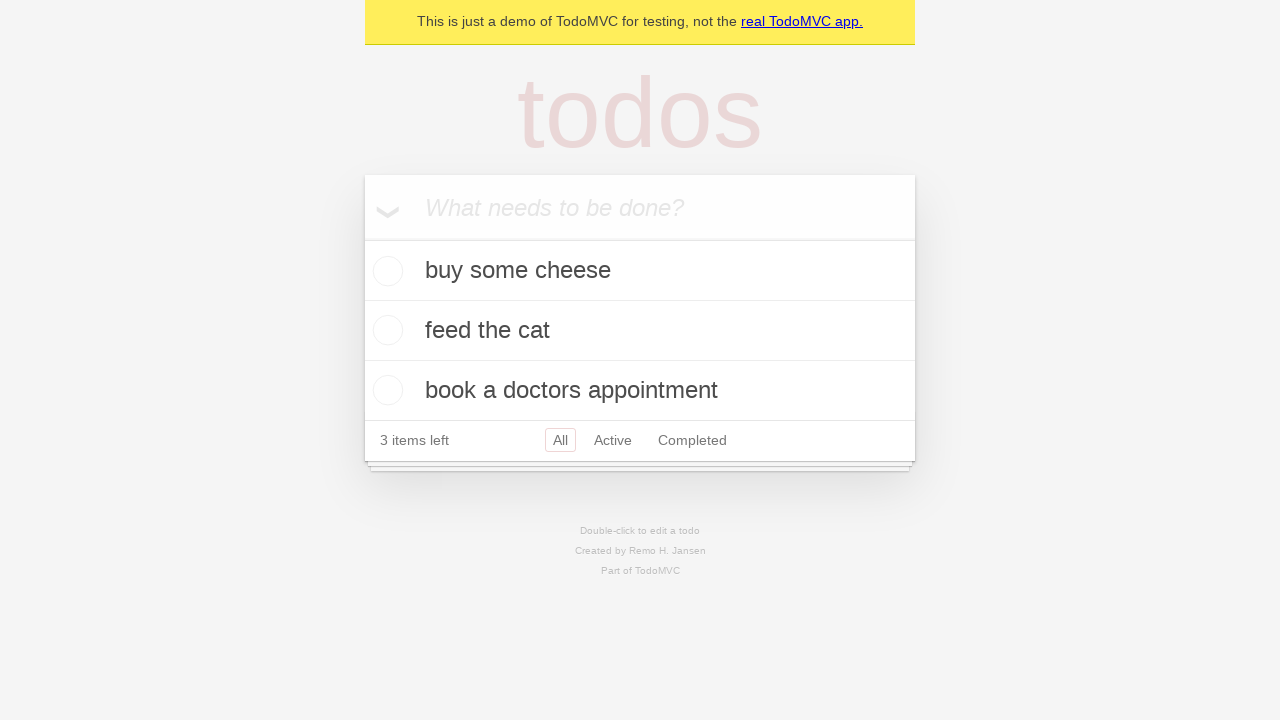

Checked the first todo item as completed at (385, 271) on .todo-list li .toggle >> nth=0
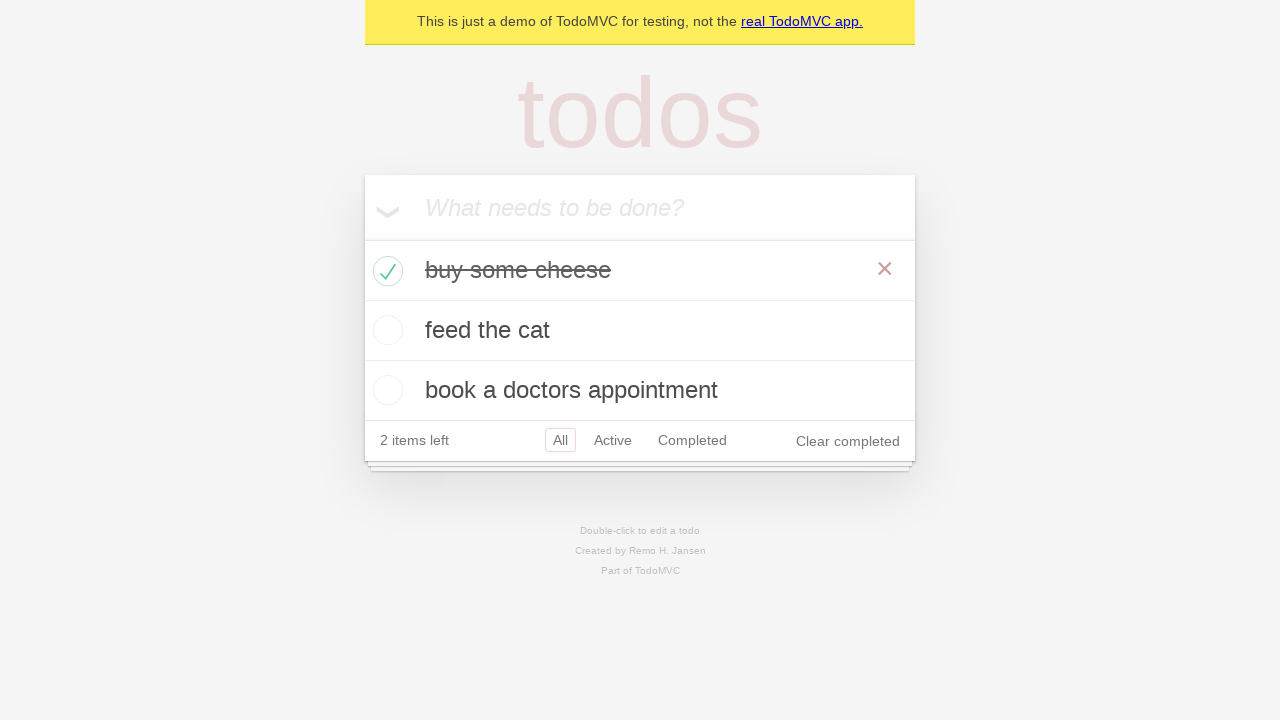

Waited for clear completed button to appear
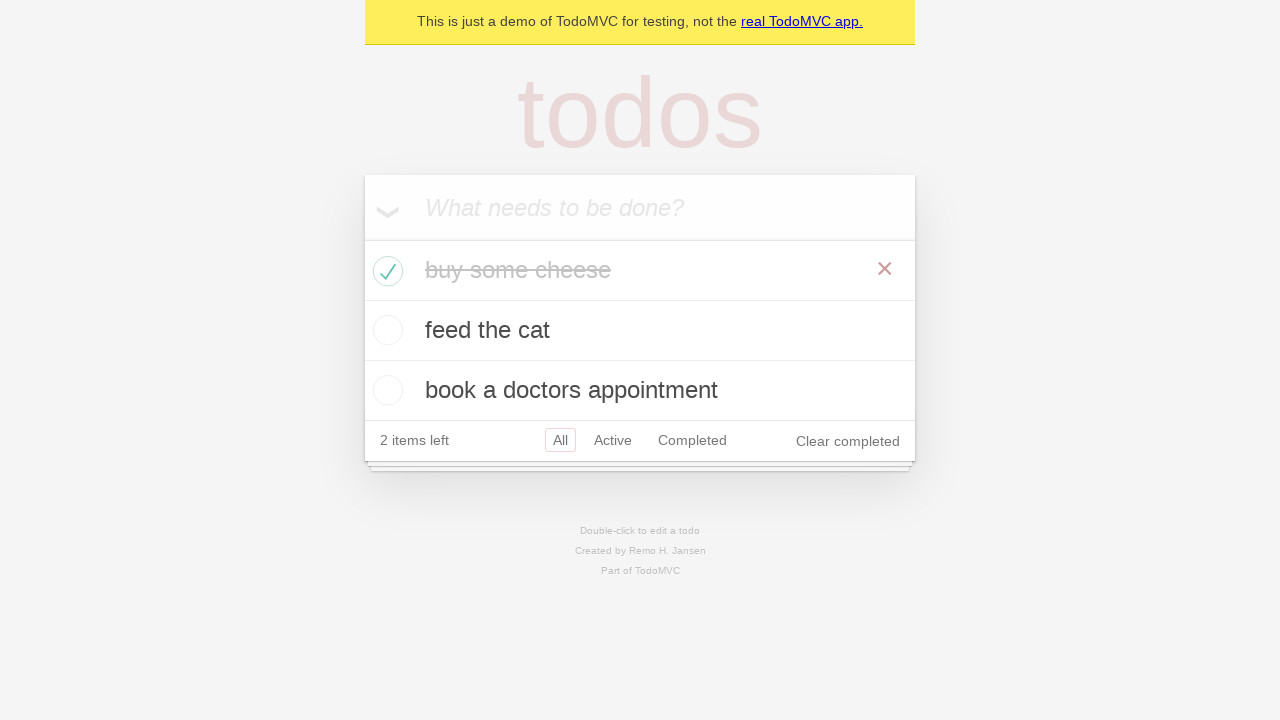

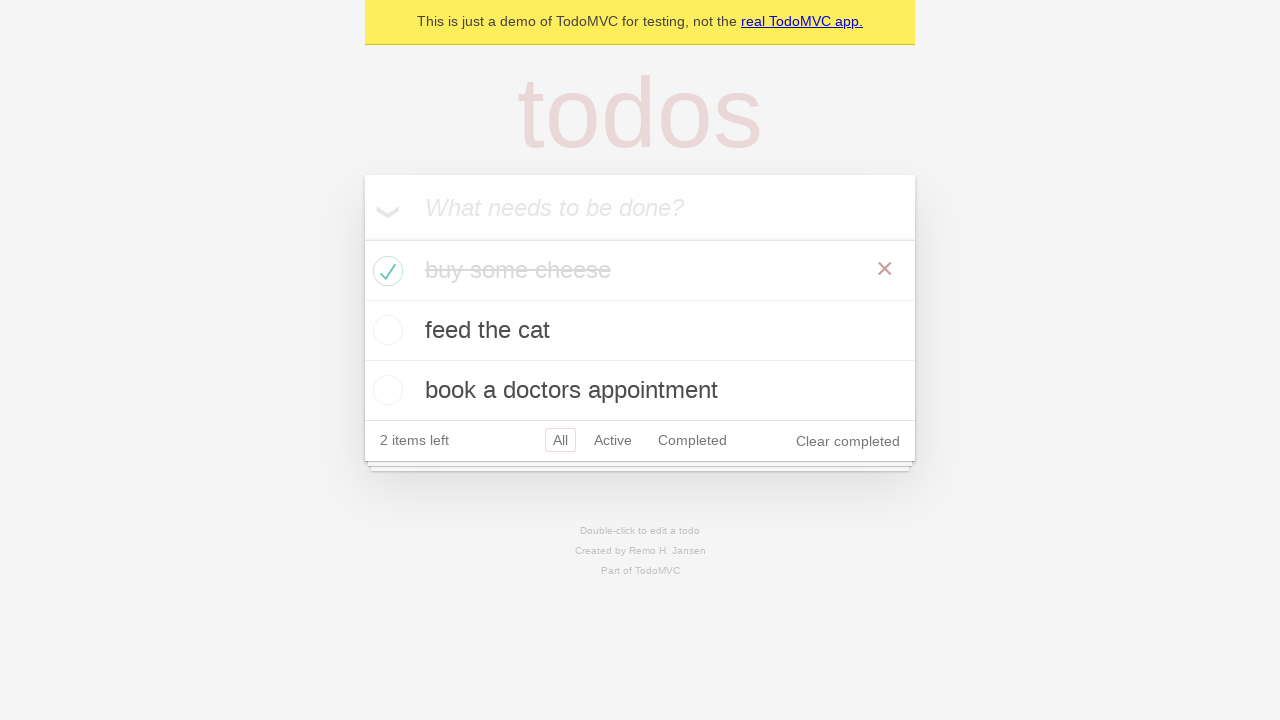